Tests radio button functionality by checking each radio button and verifying that only one can be selected at a time

Starting URL: https://codenboxautomationlab.com/practice/

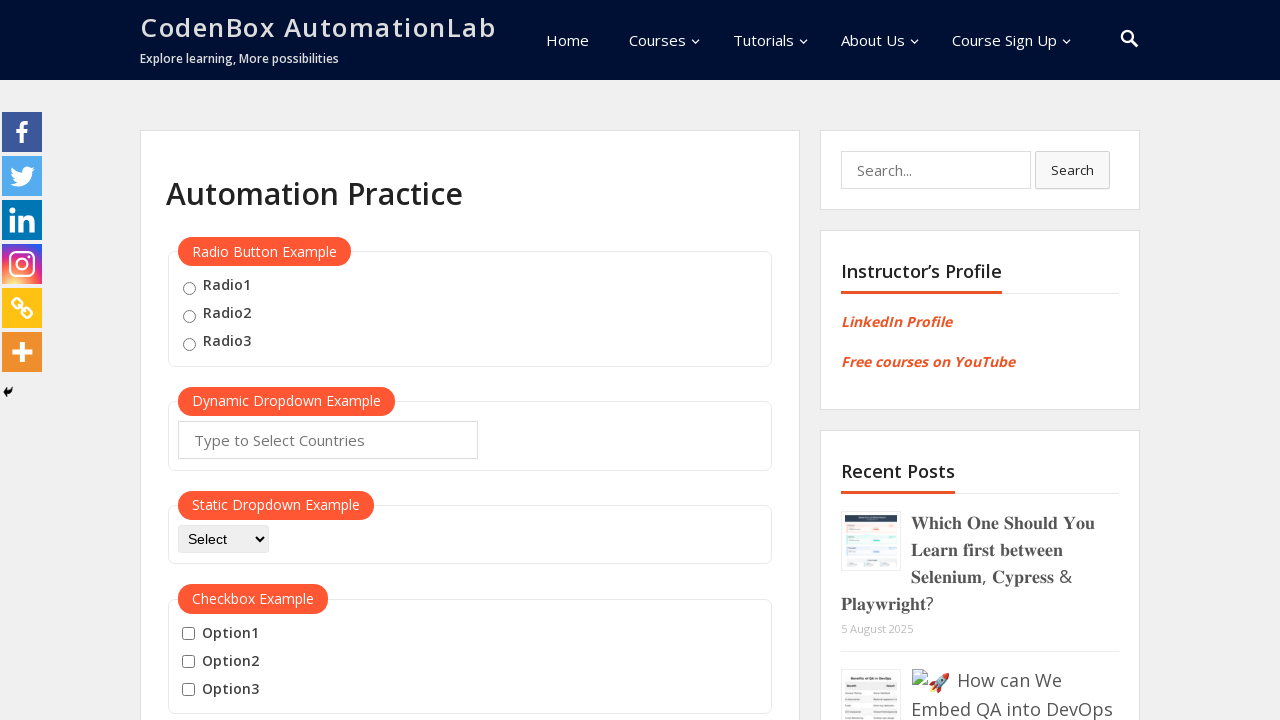

Waited for radio button 1 label to be visible
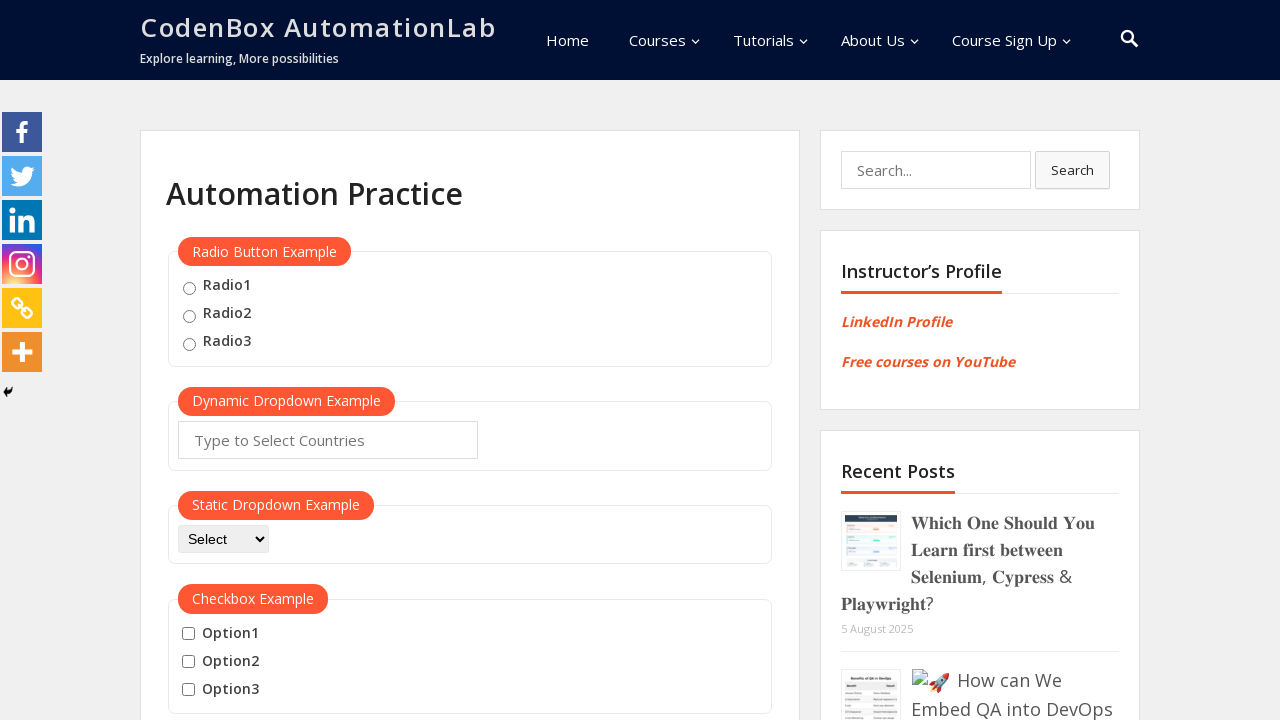

Waited for radio button 2 label to be visible
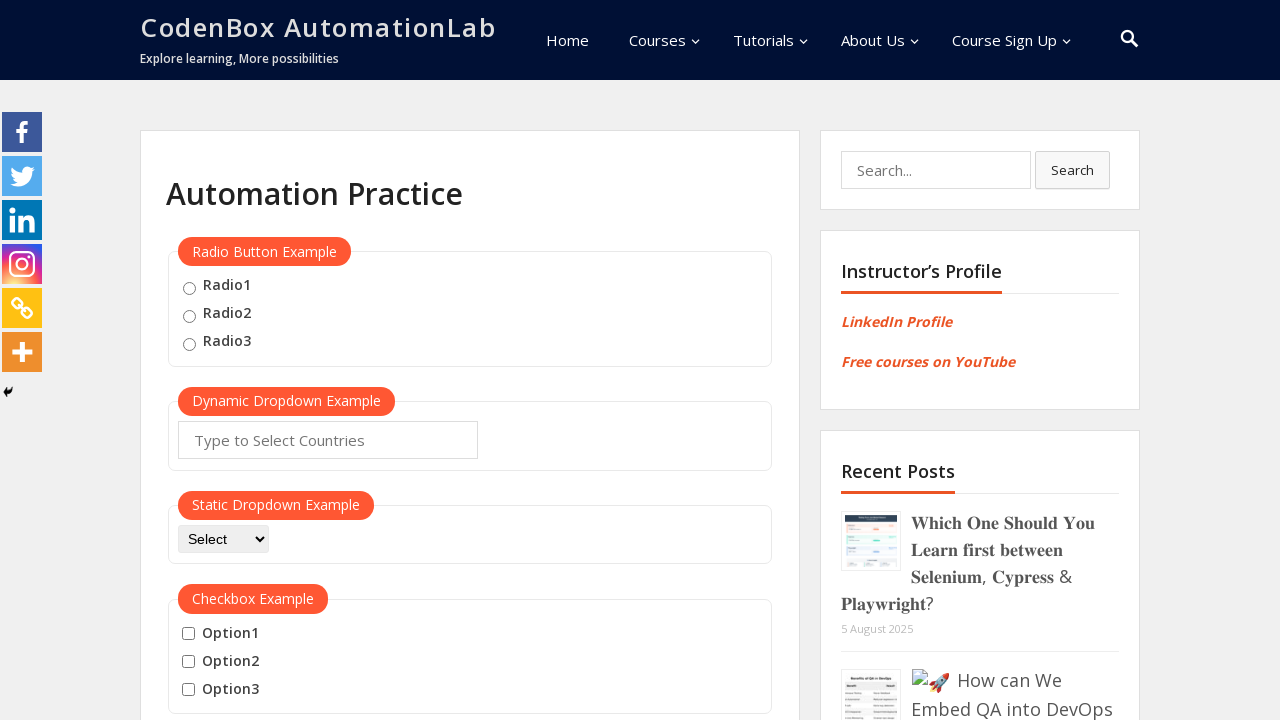

Waited for radio button 3 label to be visible
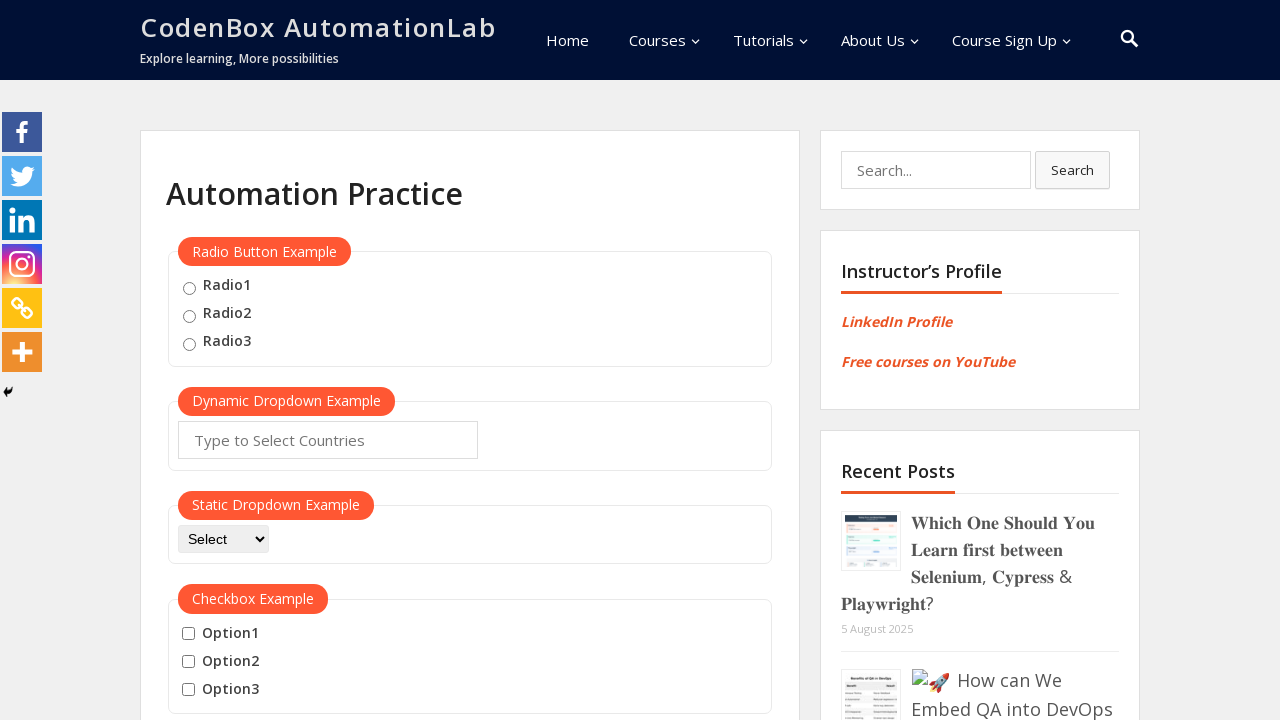

Selected radio button 1 at (189, 288) on input[value="radio1"]
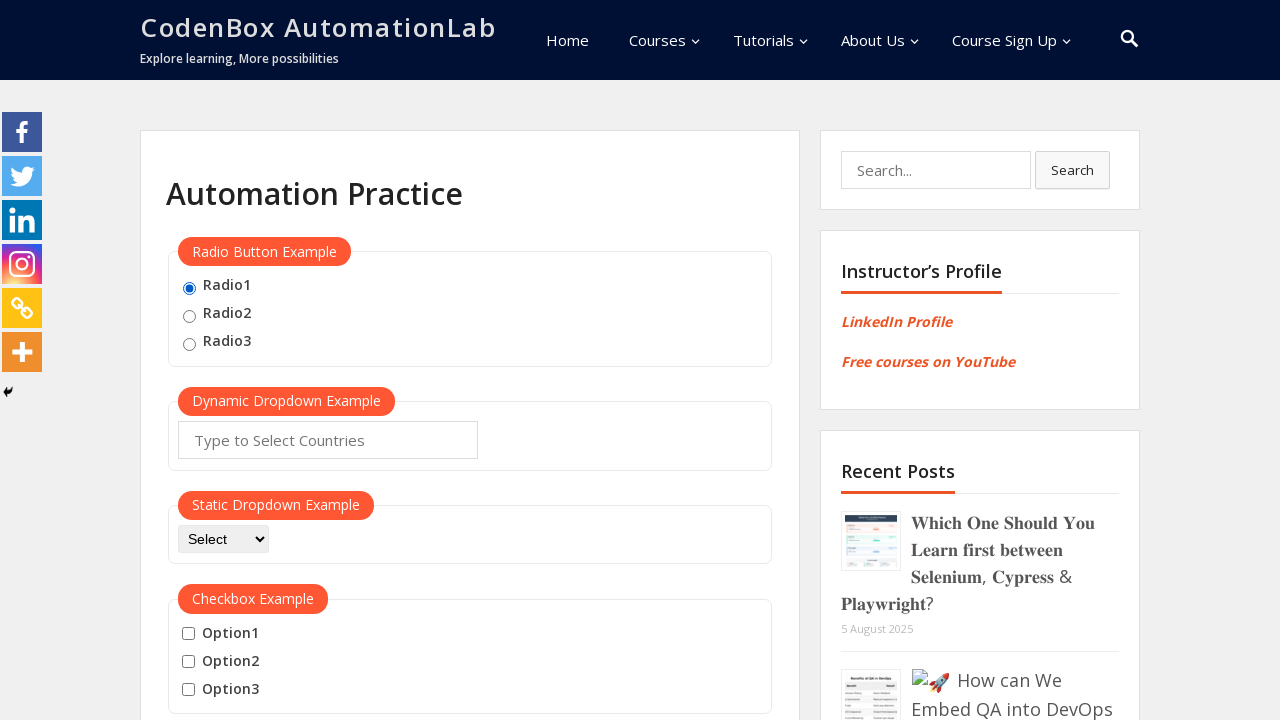

Selected radio button 2 at (189, 316) on input[value="radio2"]
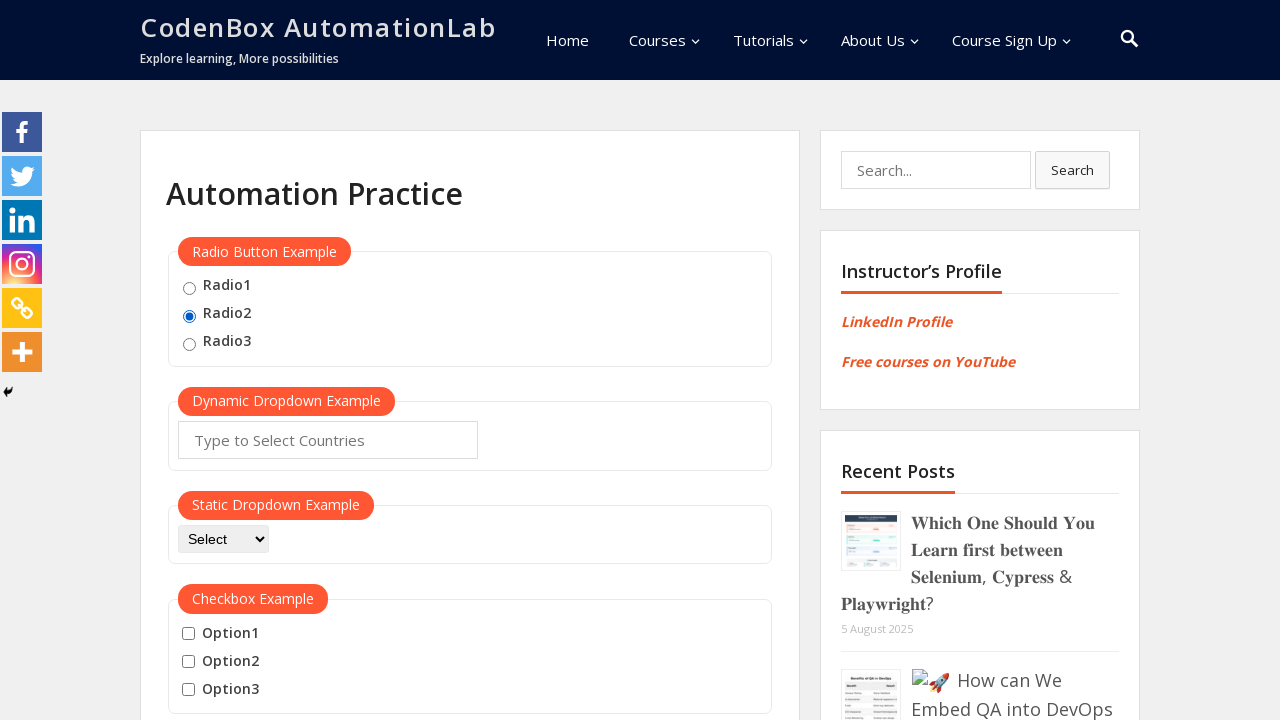

Selected radio button 3 at (189, 344) on input[value="radio3"]
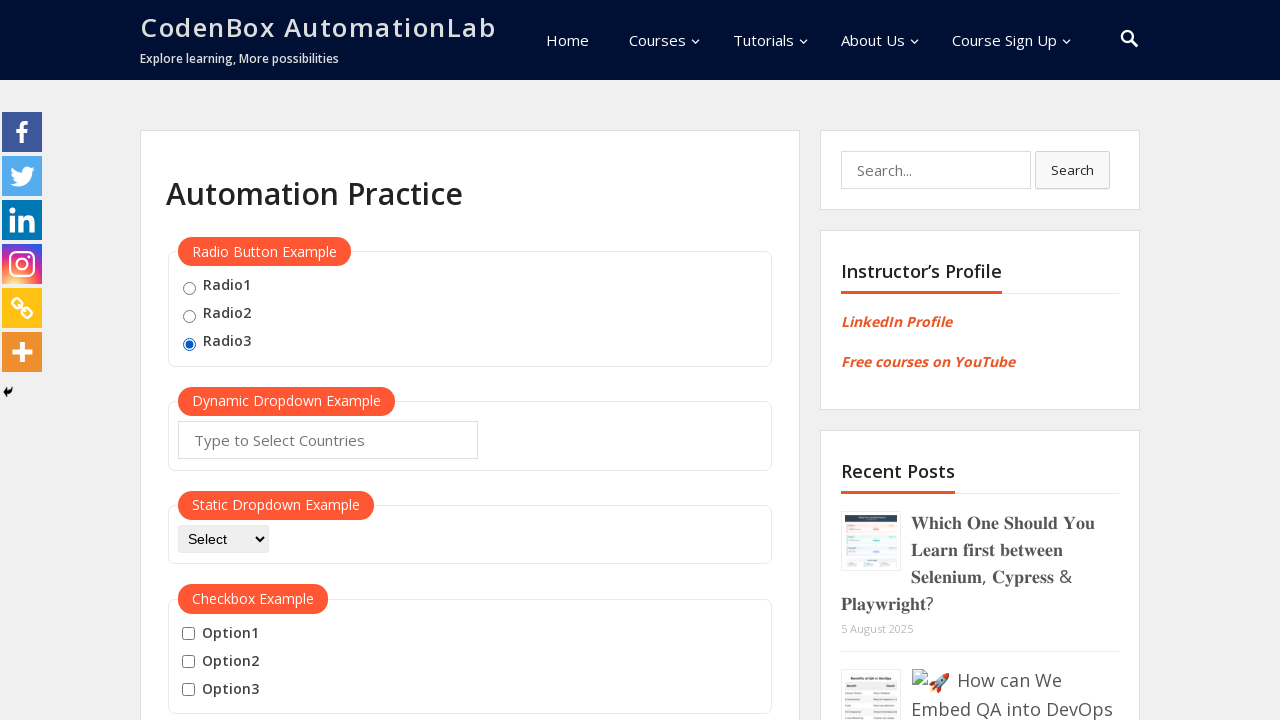

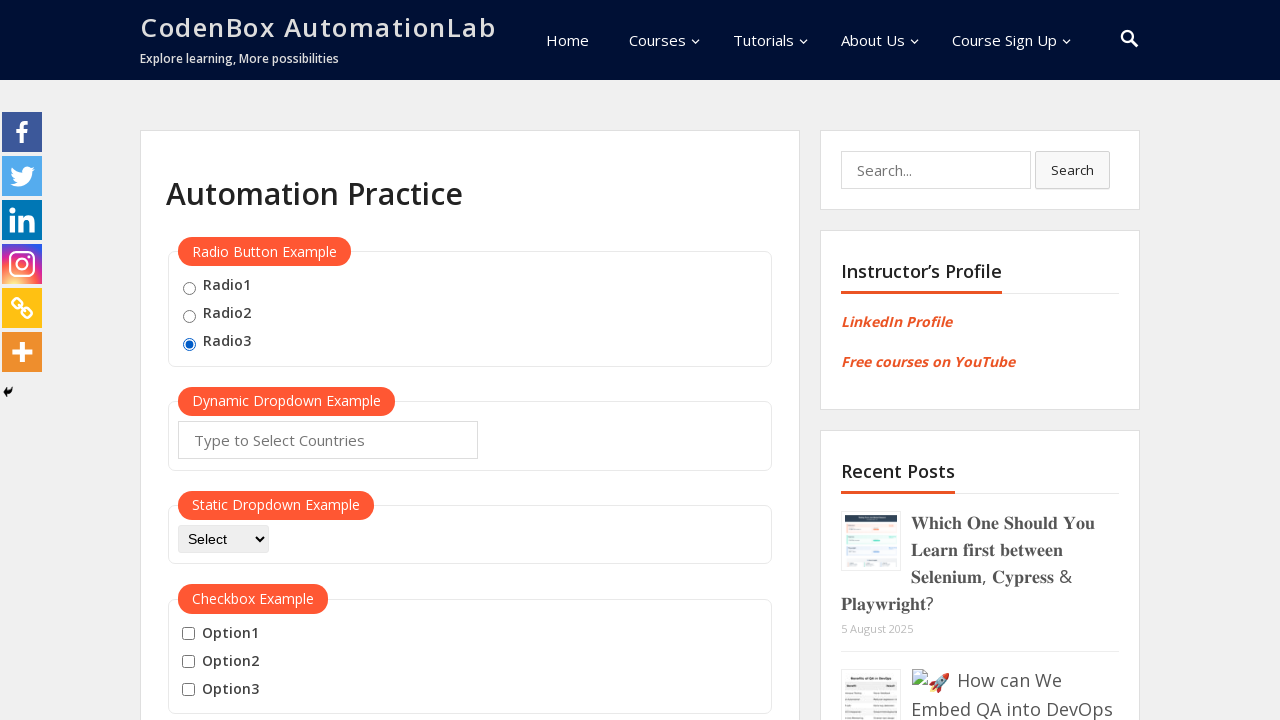